Tests drag and drop functionality by dragging column A to column B and verifying the columns have swapped positions.

Starting URL: https://the-internet.herokuapp.com/

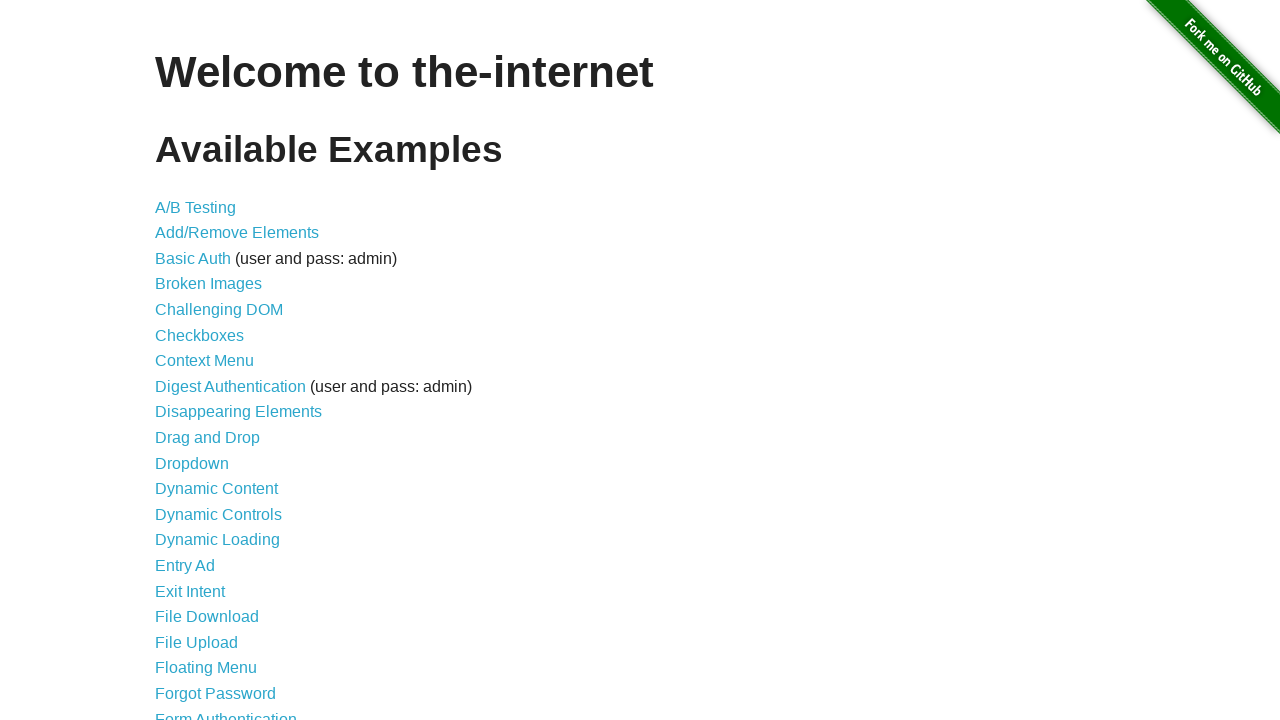

Clicked on drag and drop link at (208, 438) on a[href='/drag_and_drop']
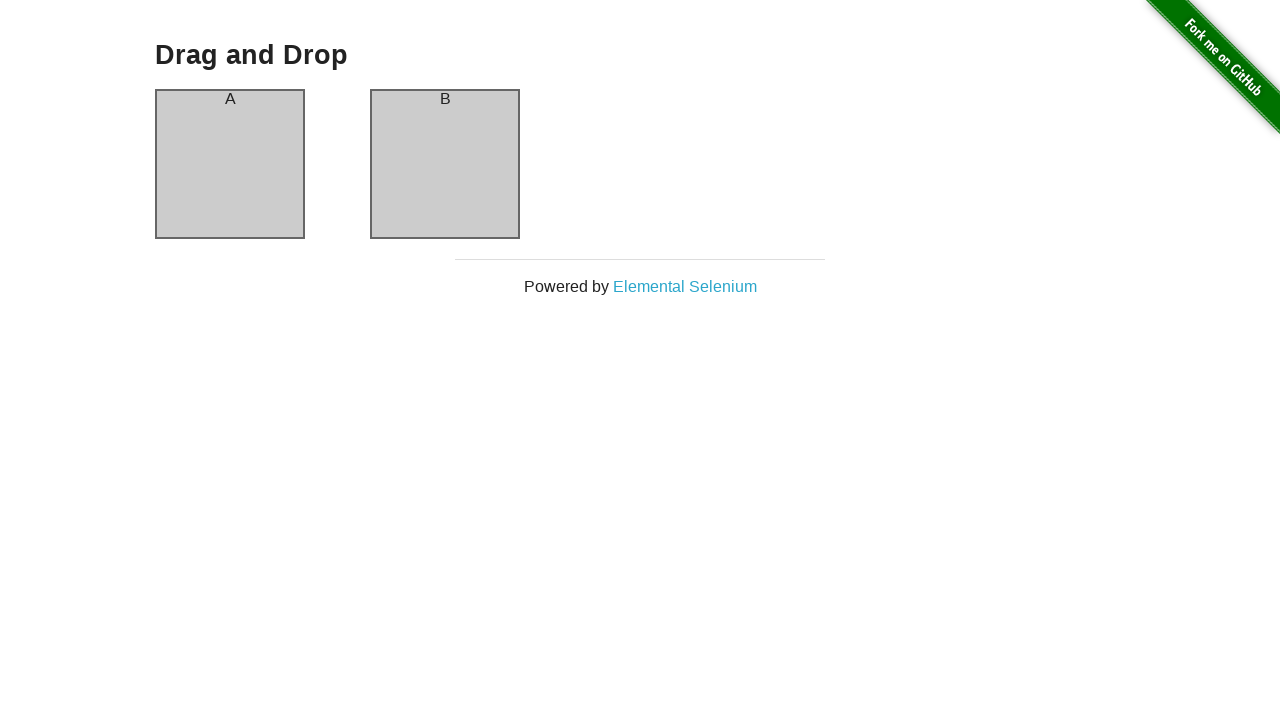

Drag and Drop page header loaded
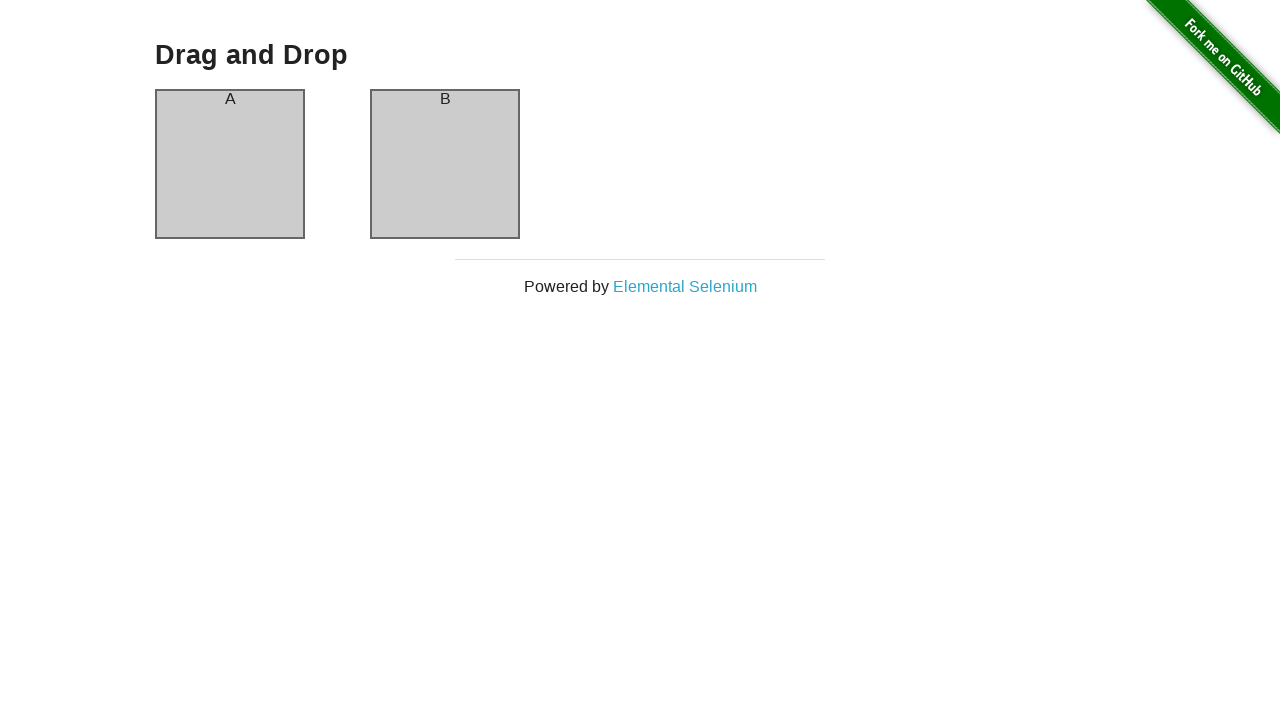

Dragged column A to column B at (445, 164)
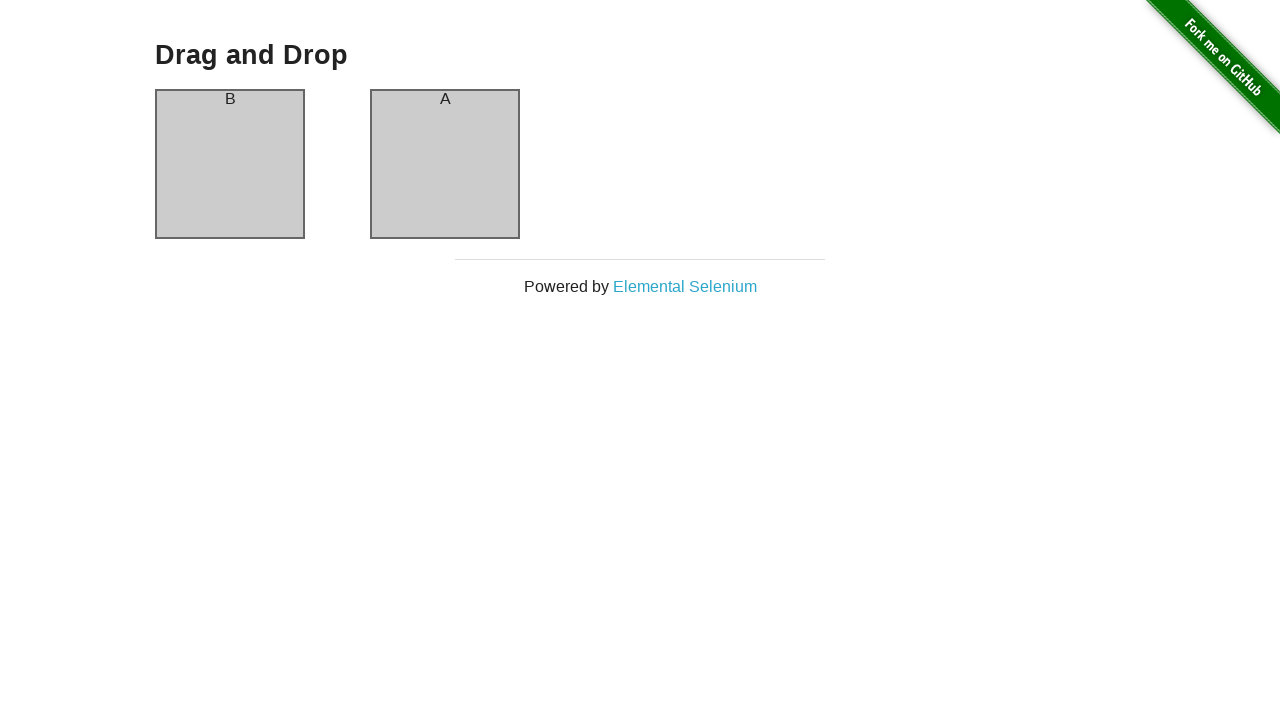

Column A header element is visible
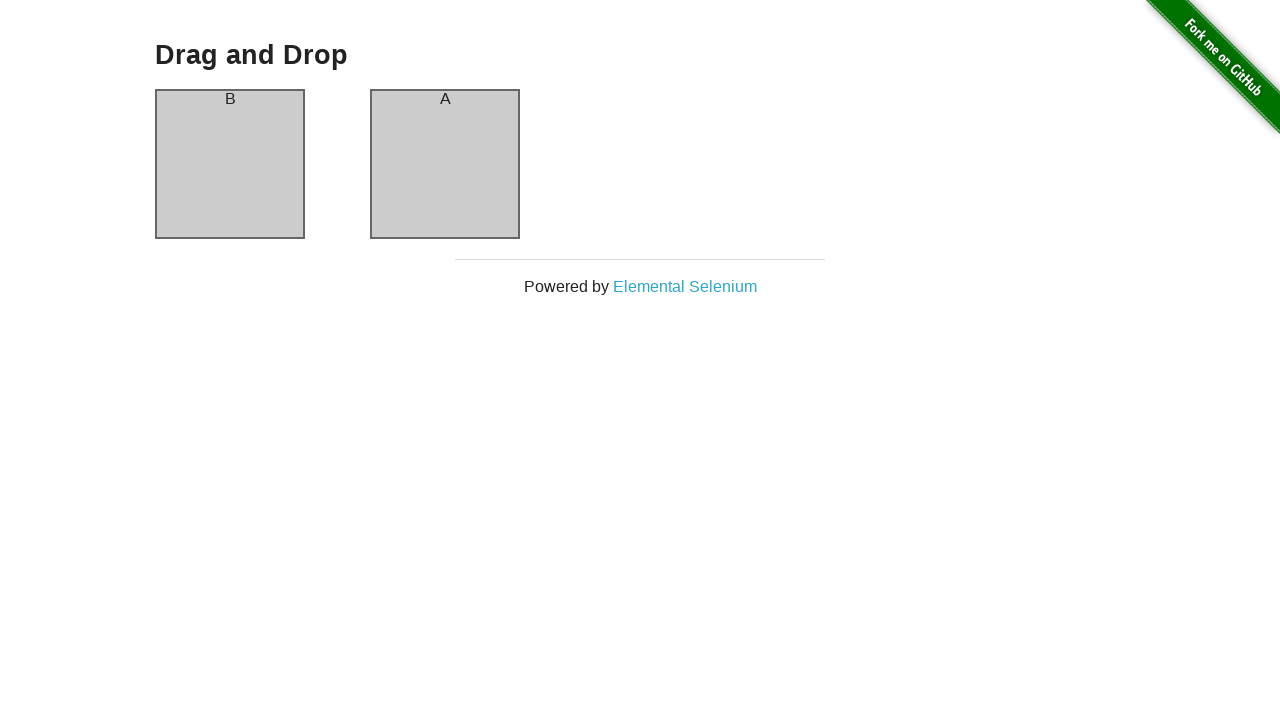

Column B header element is visible
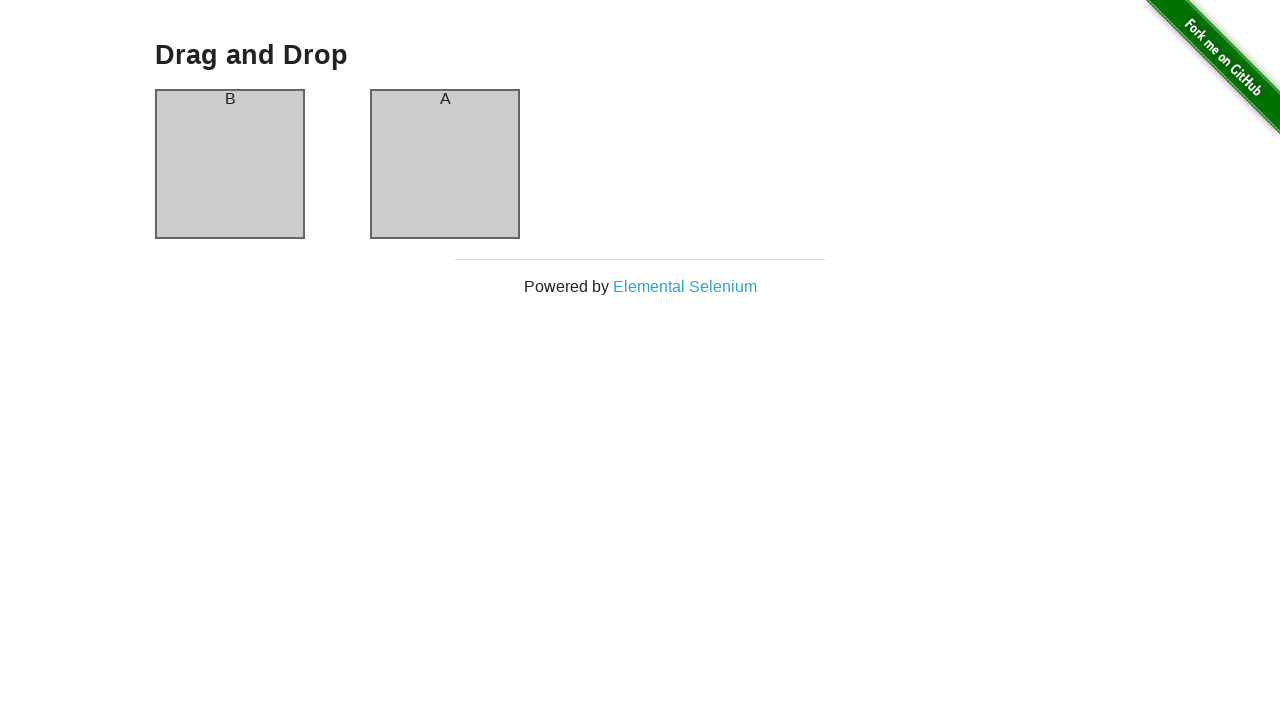

Verified column A header now contains 'B'
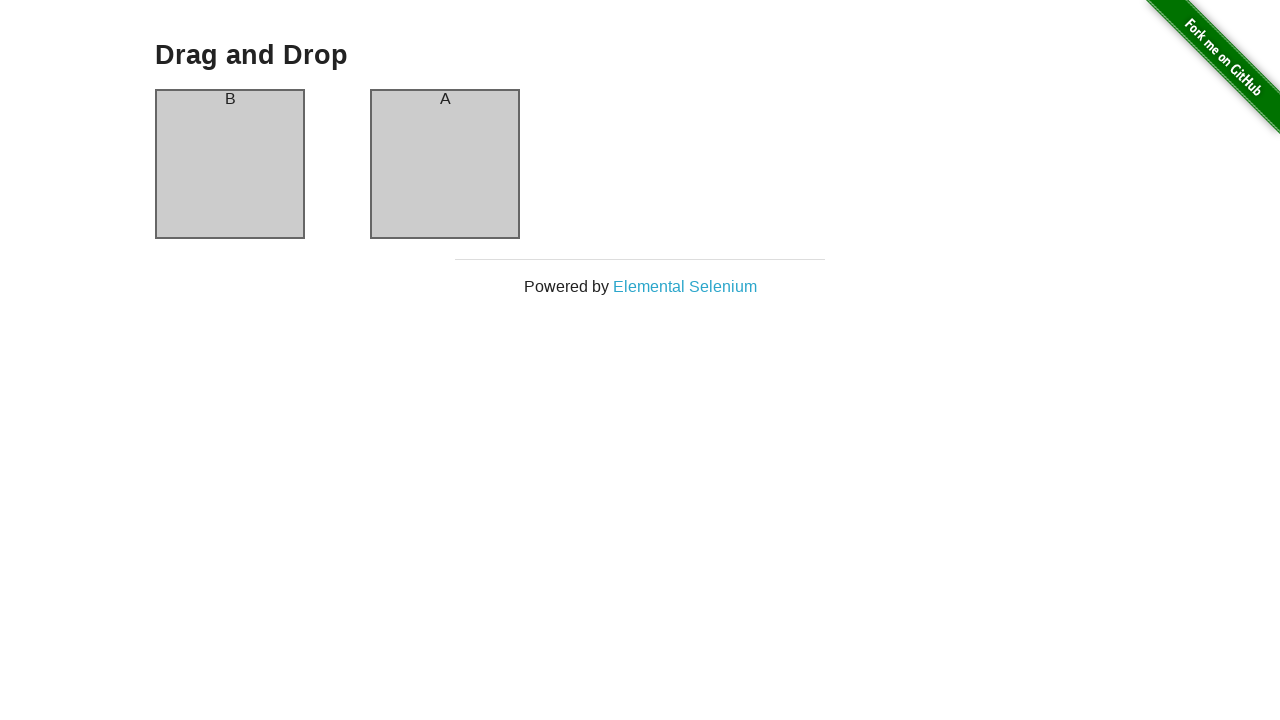

Verified column B header now contains 'A' - columns successfully swapped
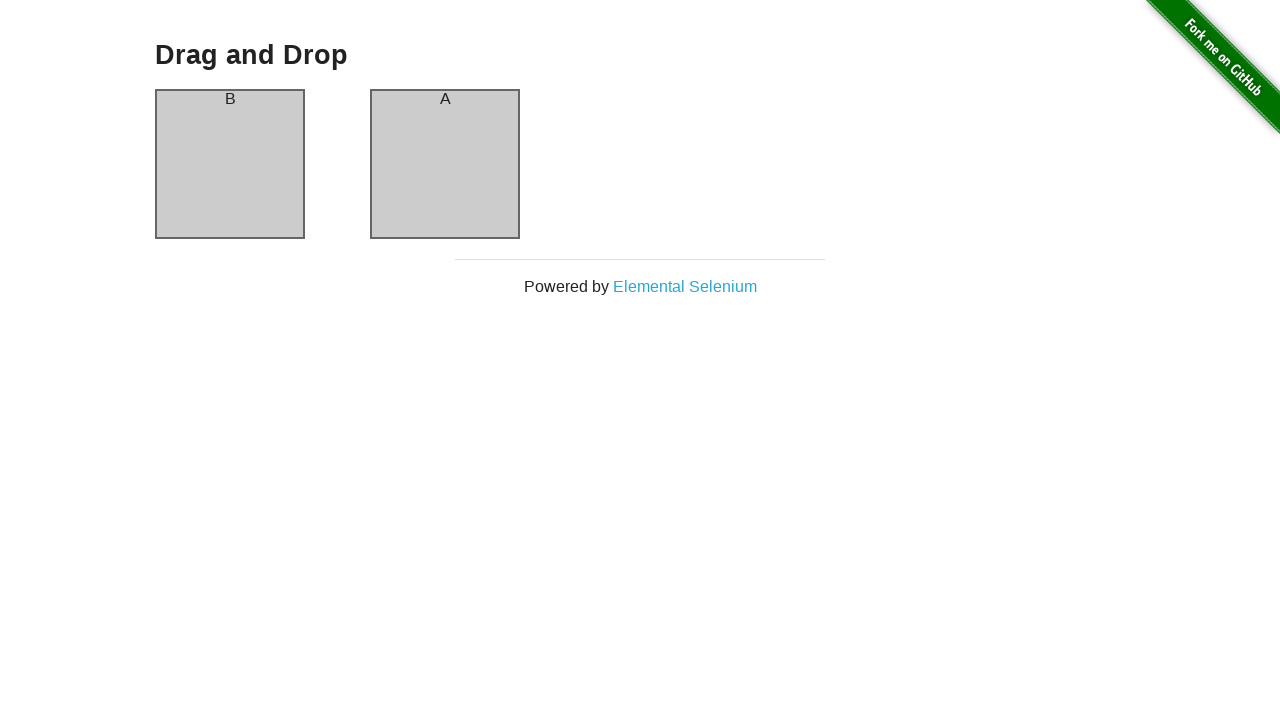

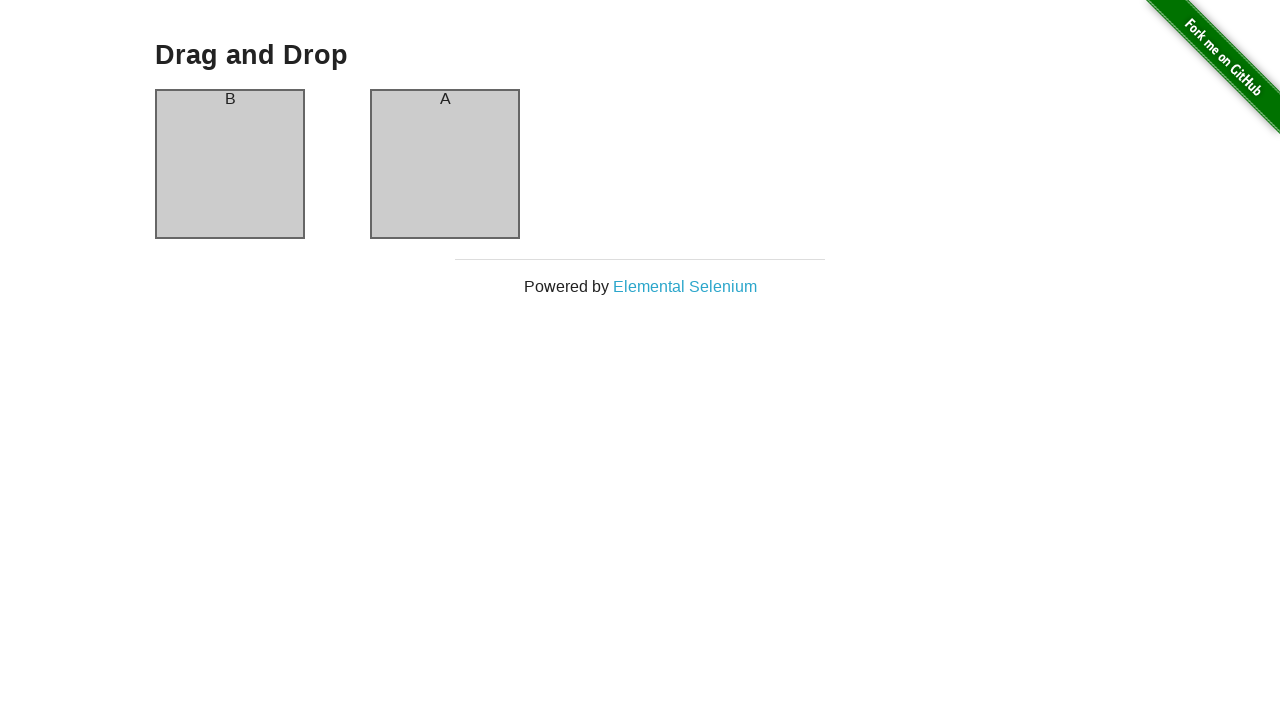